Navigates to Apache ECharts examples page and clicks on a navigation link using fluent wait patterns

Starting URL: https://echarts.apache.org/examples/en/index.html

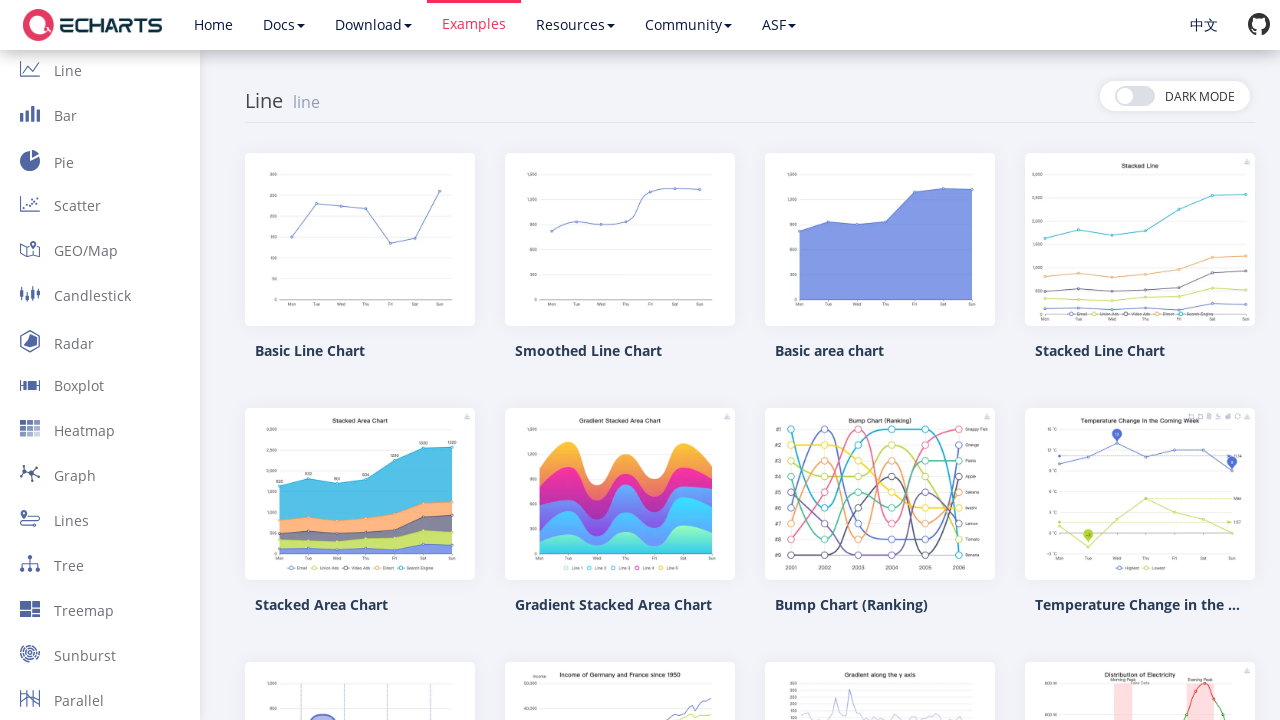

Waited for Home navigation link to be available
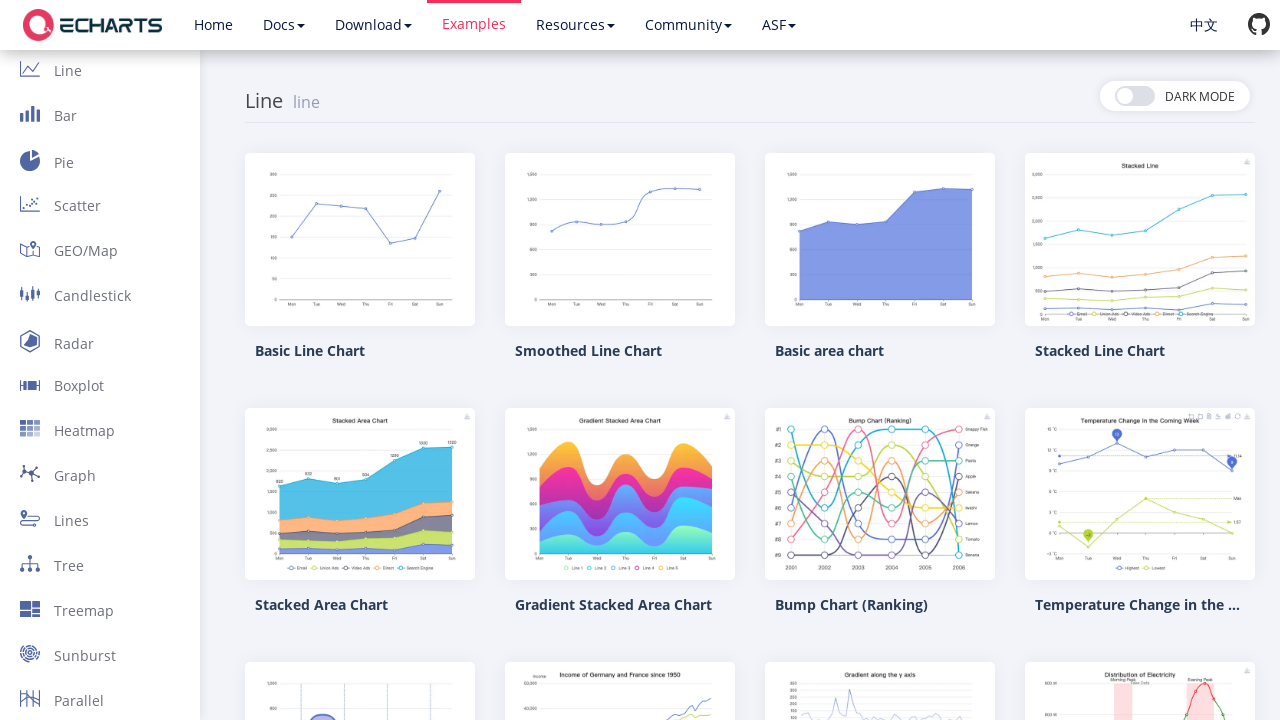

Located Home navigation link element
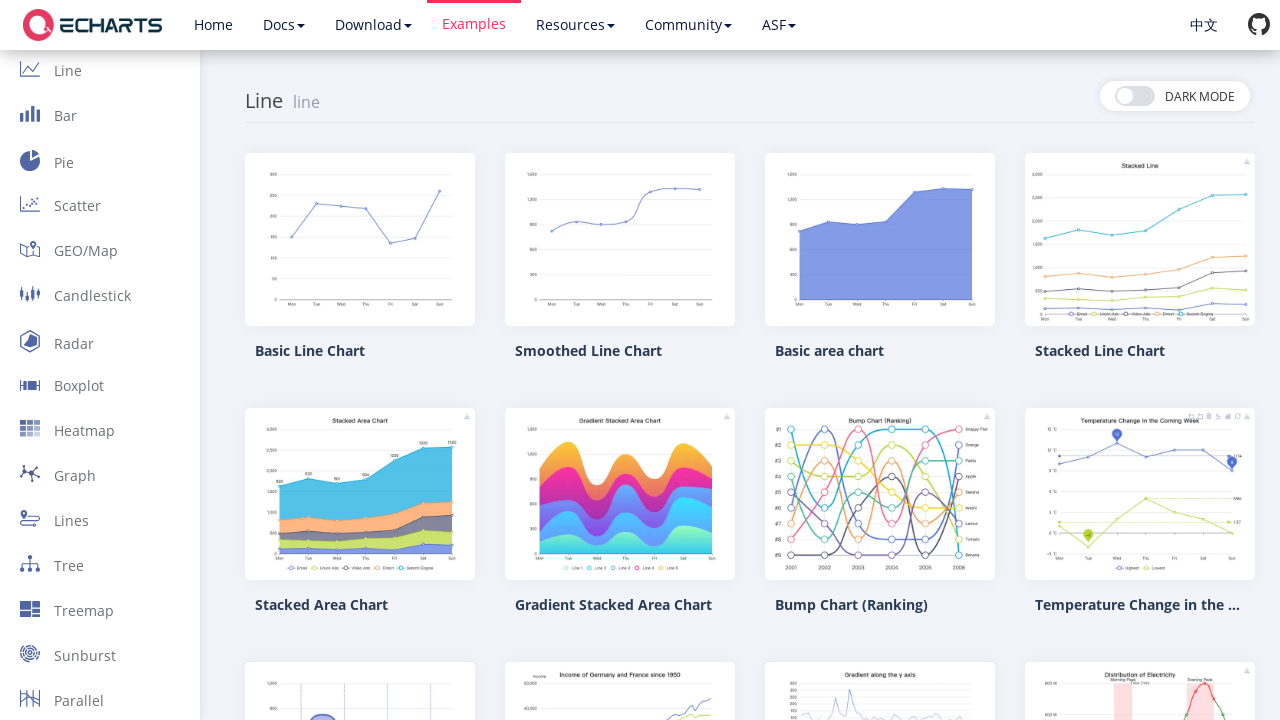

Clicked Home navigation link (first click) at (213, 25) on xpath=//a[text() = 'Home']
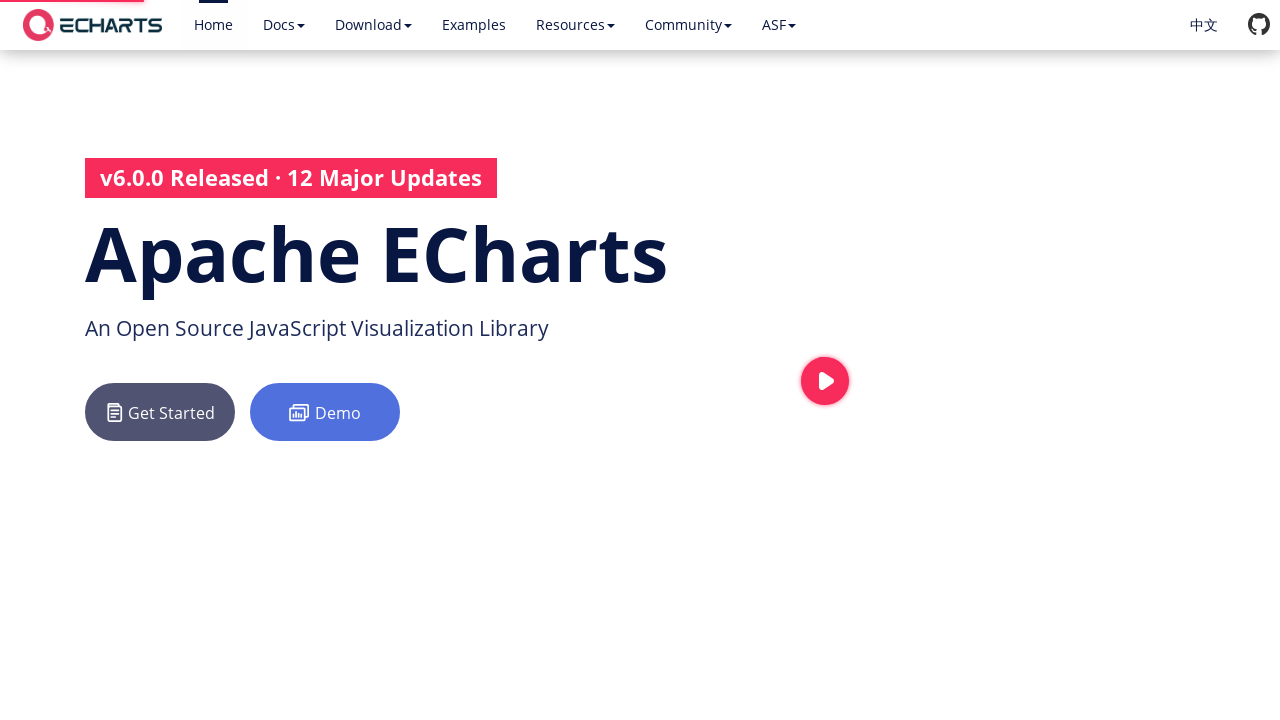

Clicked Home navigation link (second click) at (213, 24) on xpath=//a[text() = 'Home']
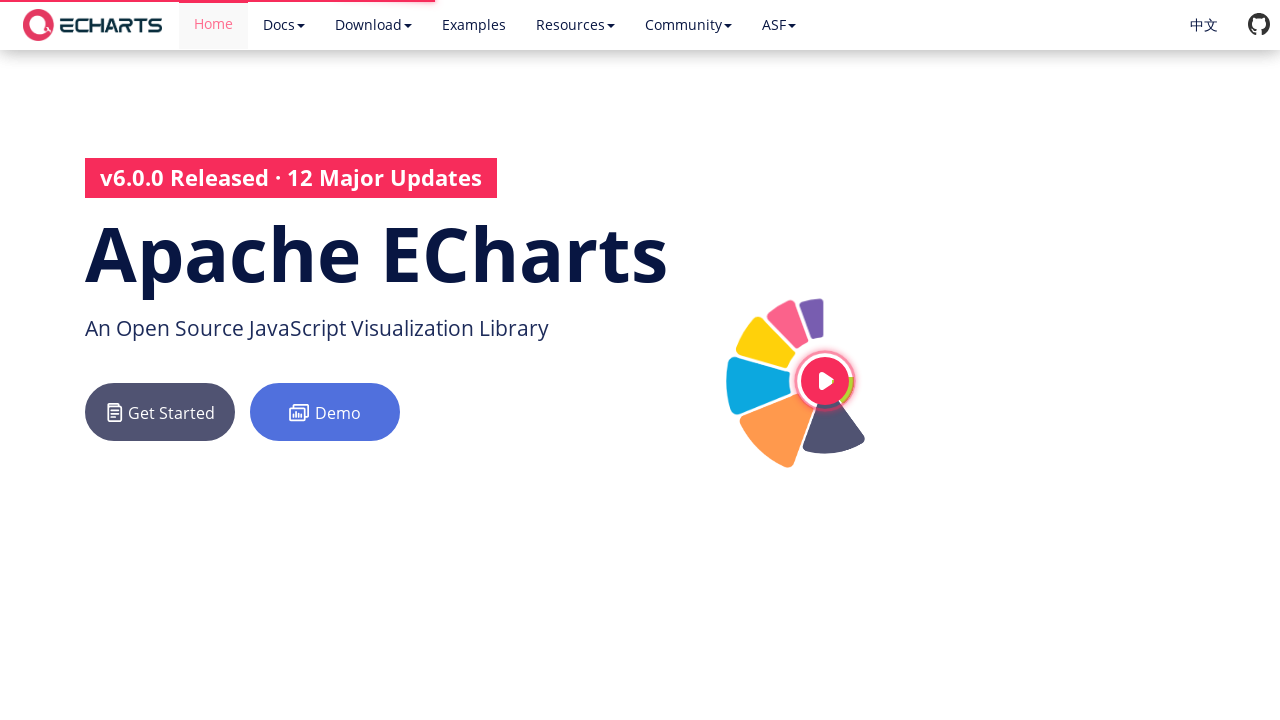

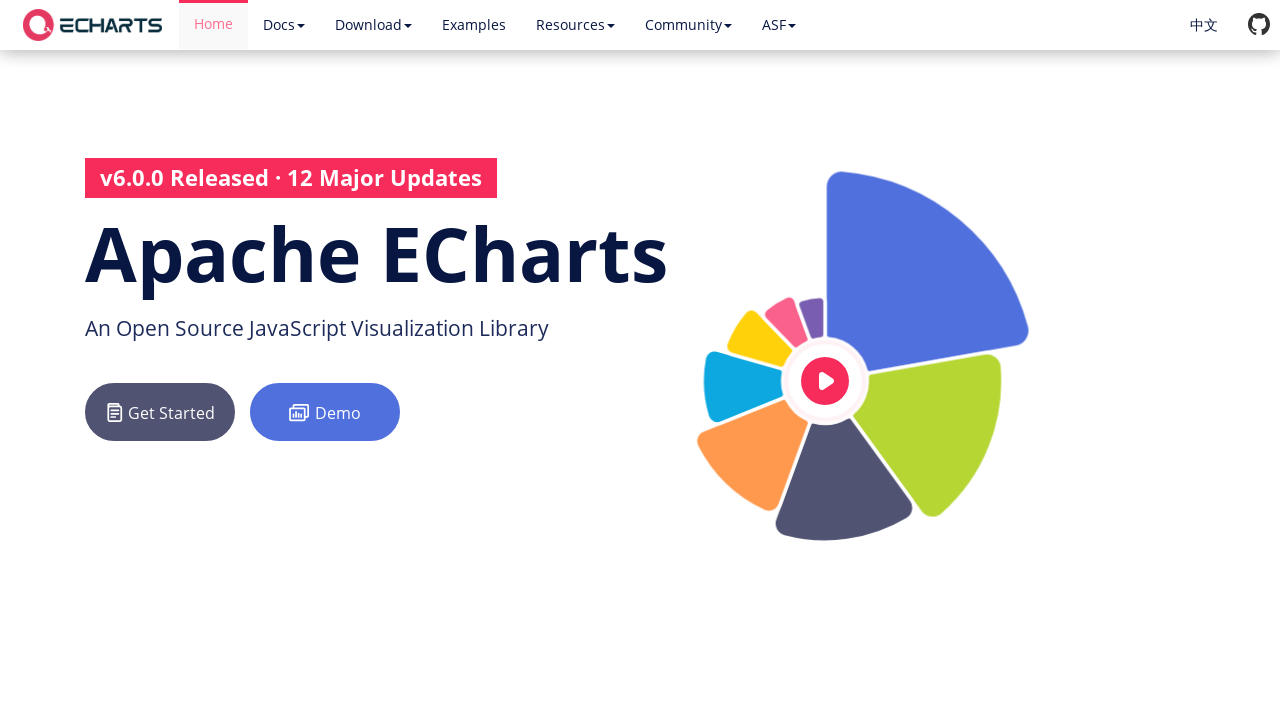